Tests the recommended items functionality by scrolling to the bottom of the page, adding a recommended product to cart, and verifying it appears in the cart page

Starting URL: http://automationexercise.com

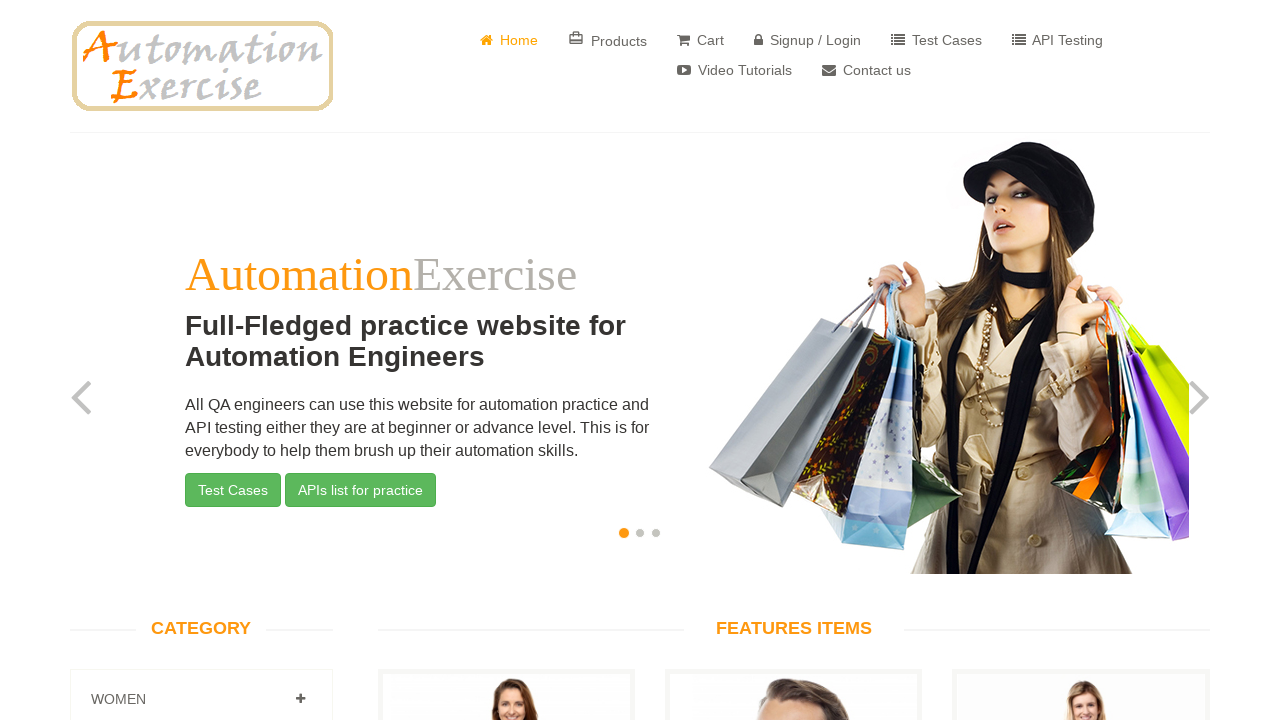

Scrolled to bottom of page
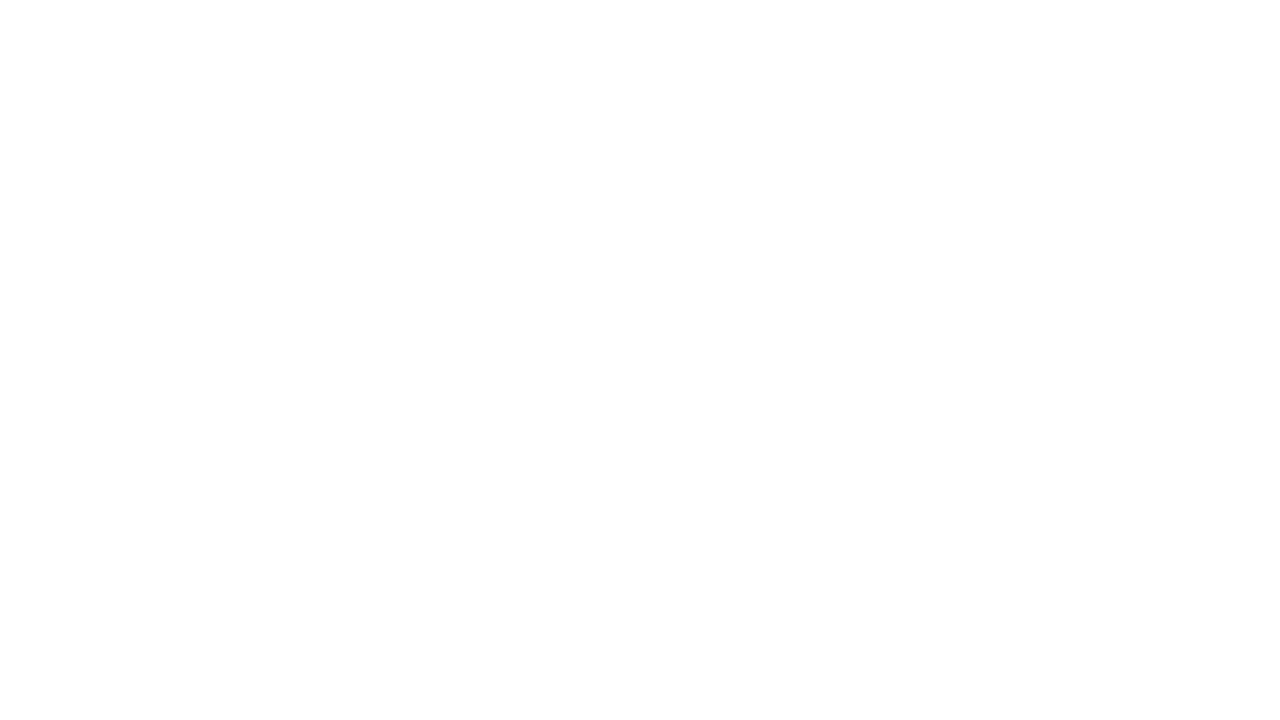

Verified 'RECOMMENDED ITEMS' section is visible
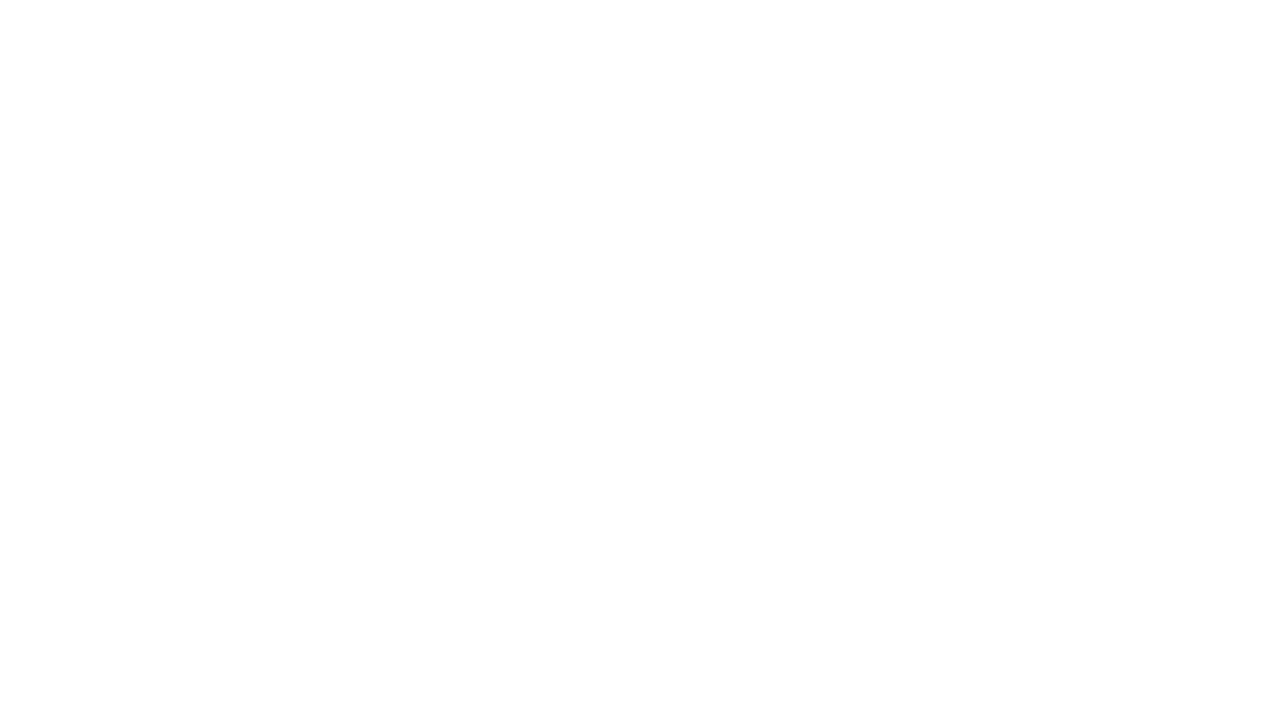

Clicked 'Add To Cart' button for recommended product with ID 2 at (794, 361) on (//a[@data-product-id='2'])[1]
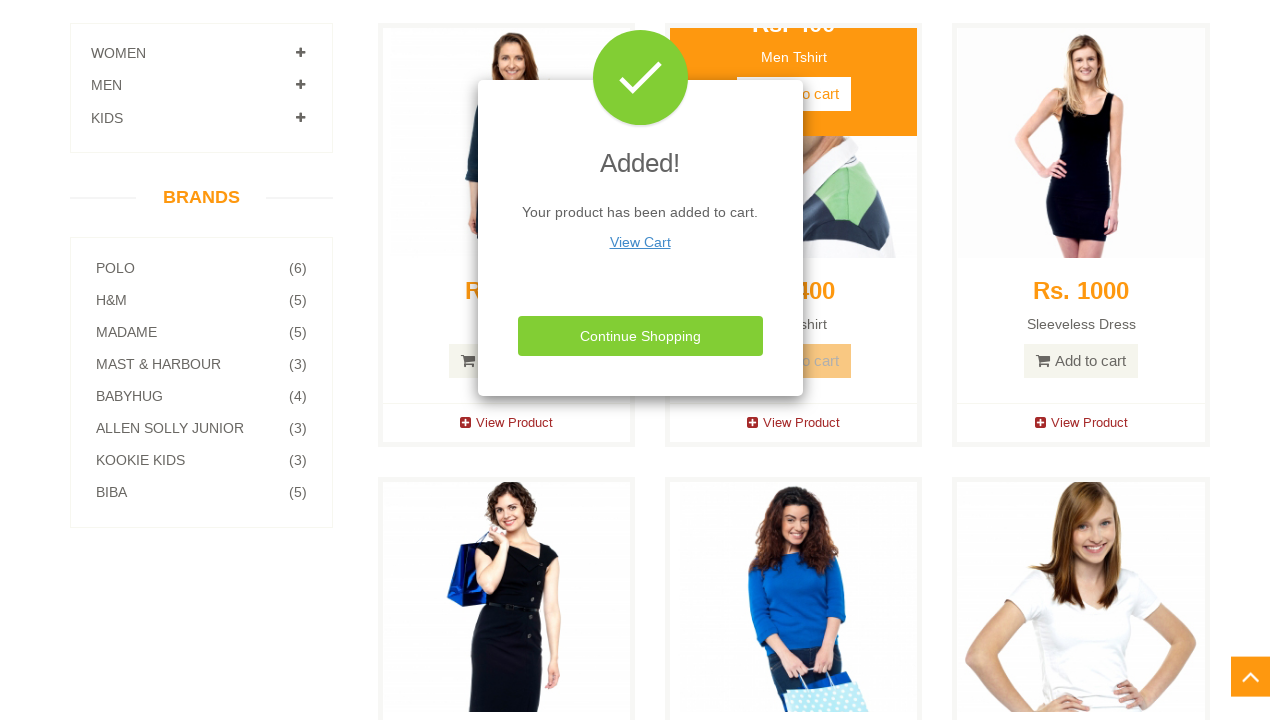

Waited 2 seconds for modal to appear
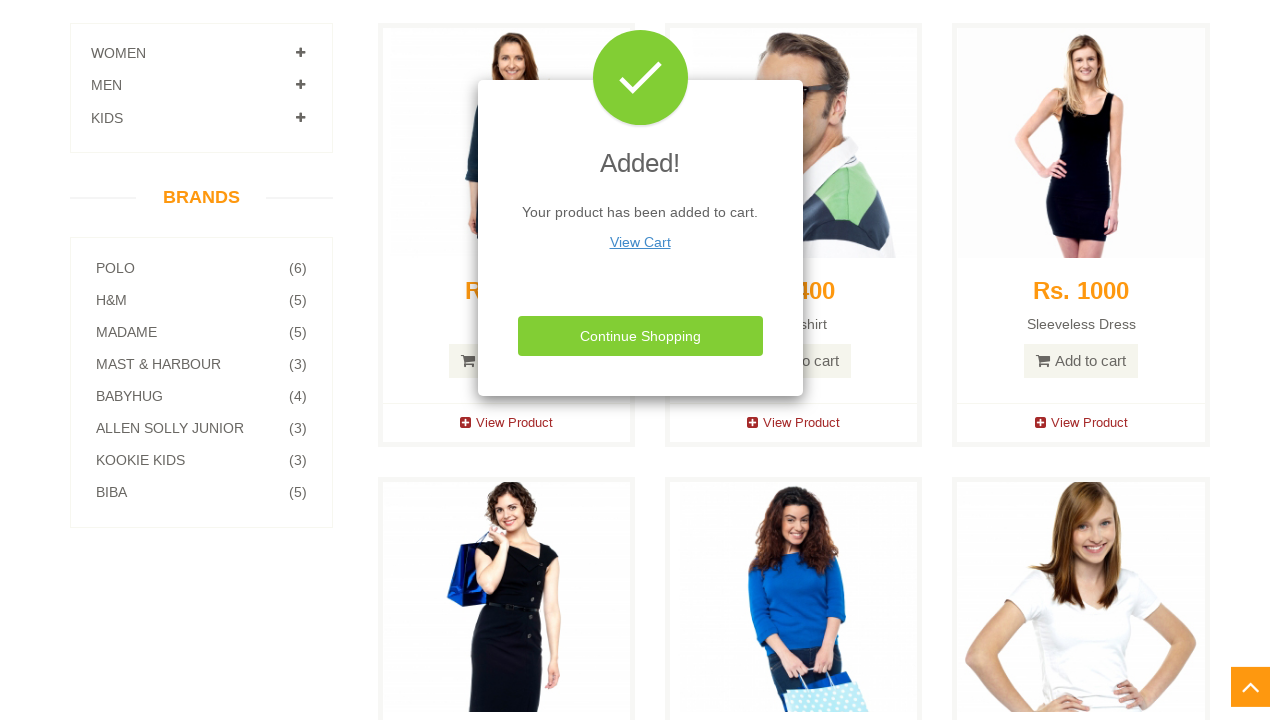

Clicked 'View Cart' button at (640, 242) on text='View Cart'
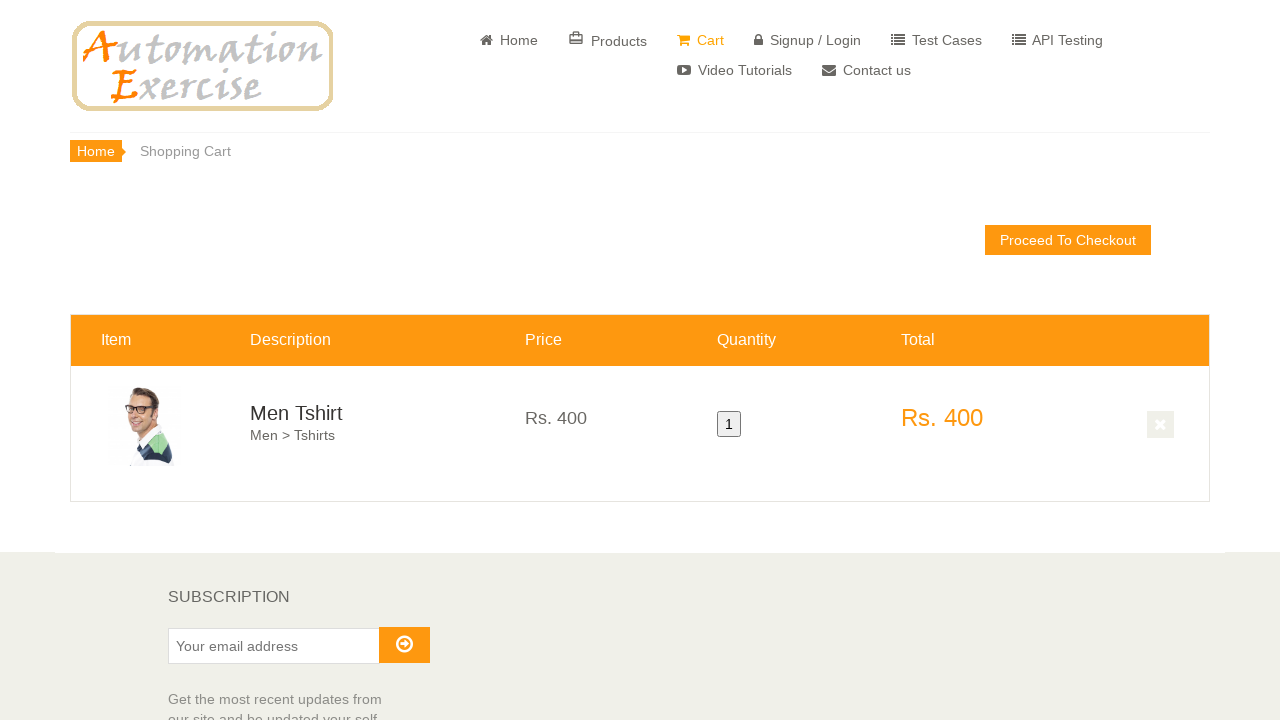

Navigated to cart page and verified URL contains '/view_cart'
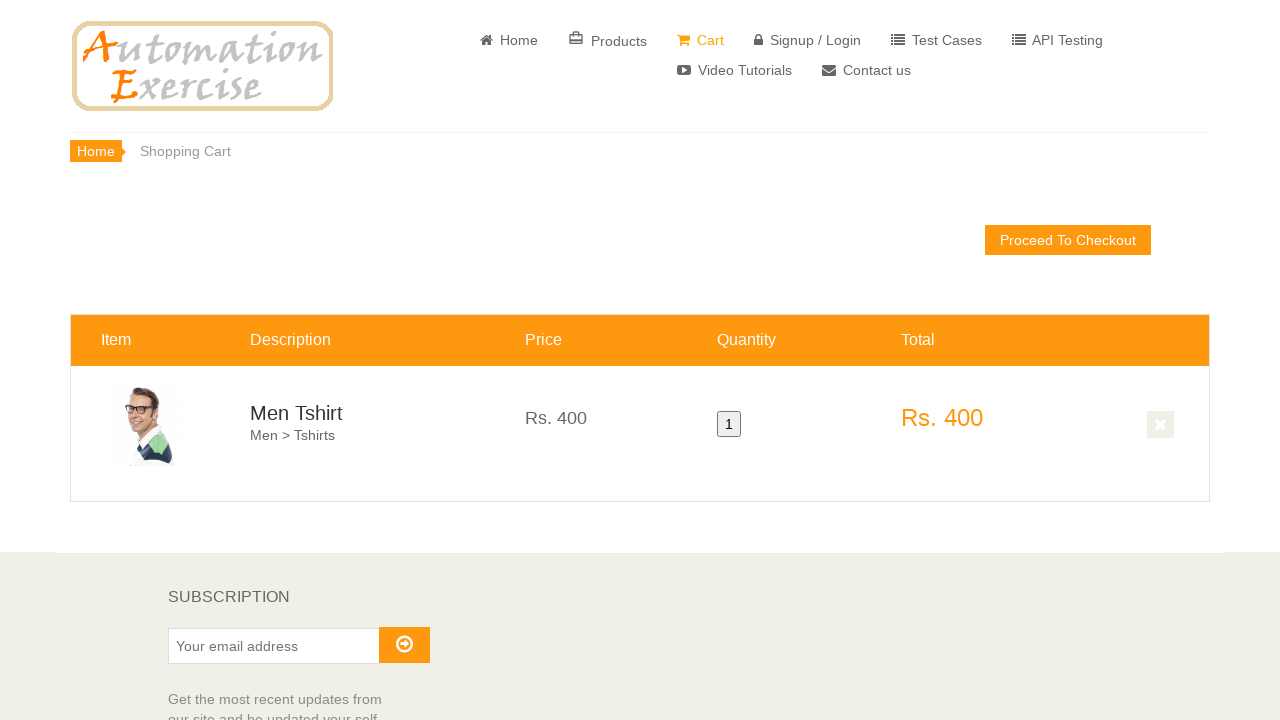

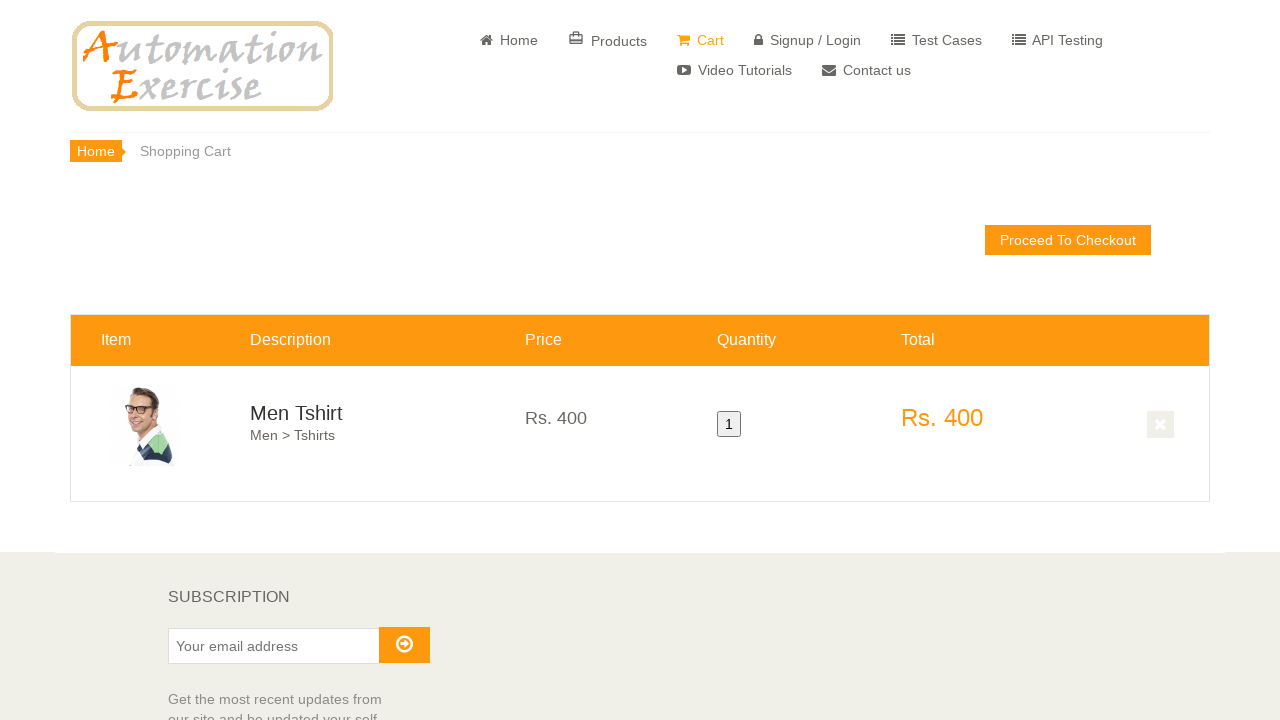